Tests the add-to-cart functionality on an e-commerce demo site by adding an iPhone 12 product to the cart and verifying it appears in the cart pane.

Starting URL: https://bstackdemo.com/

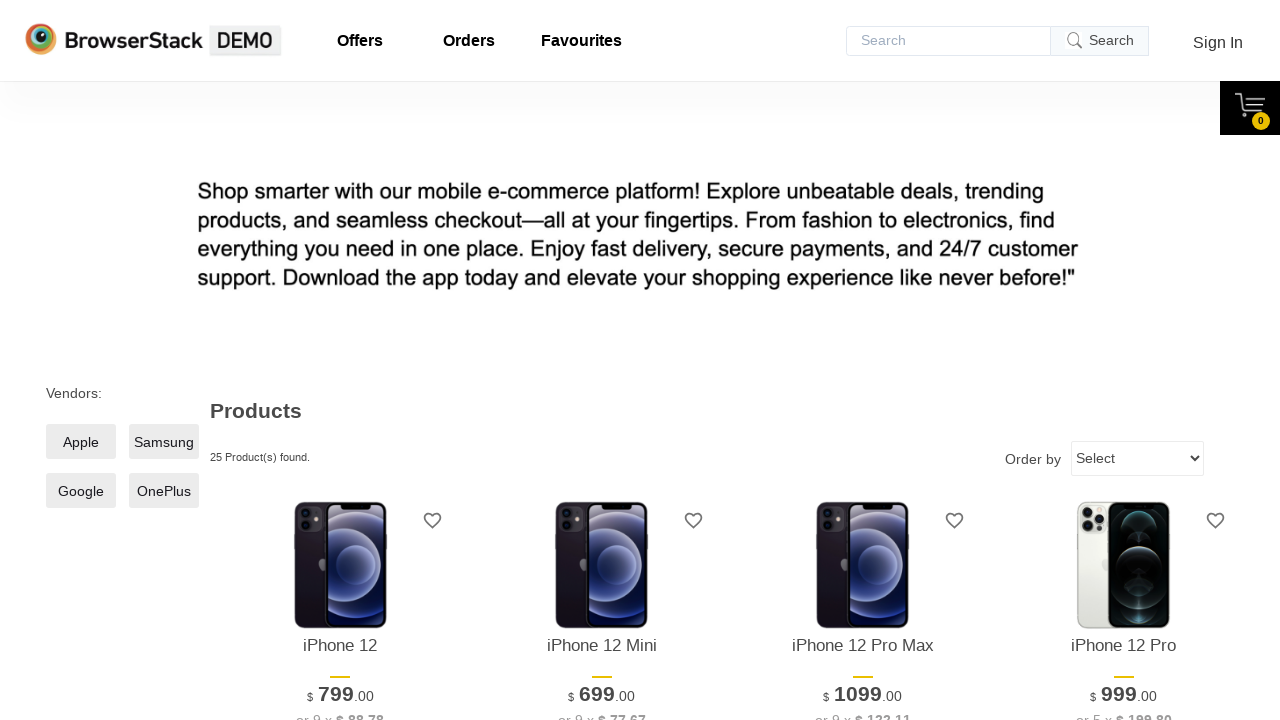

Page loaded with domcontentloaded state
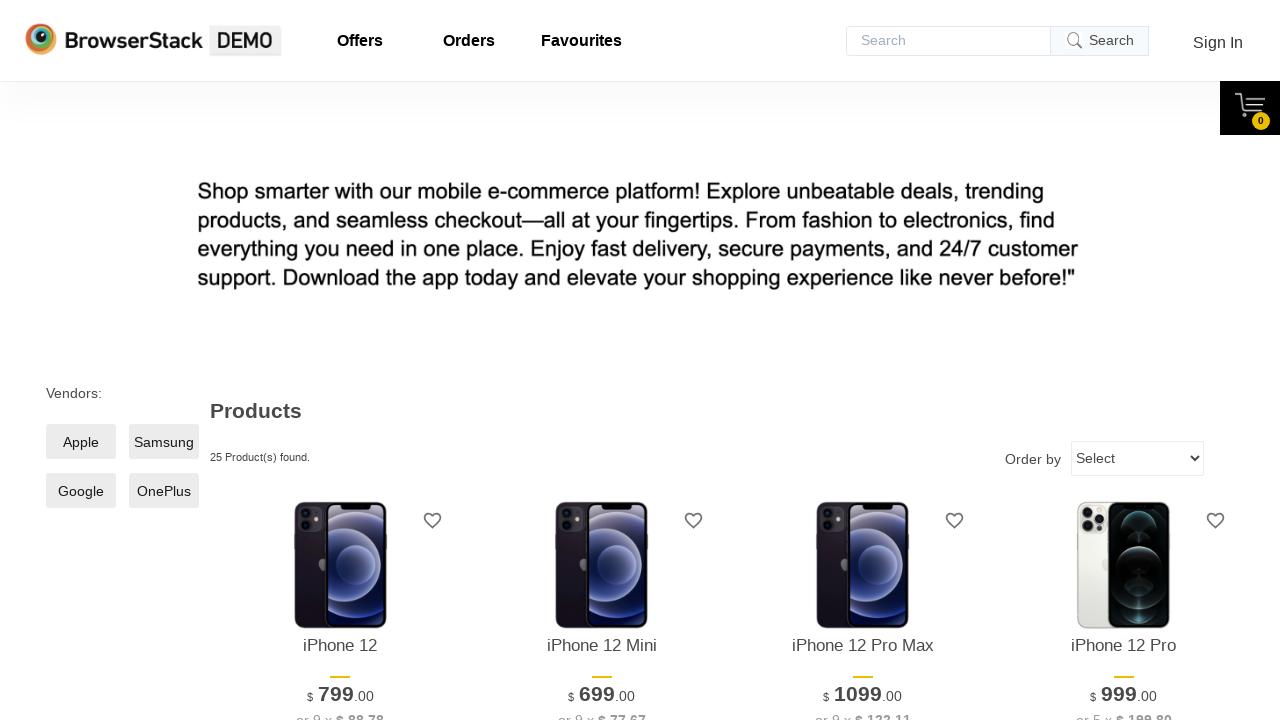

Verified page title contains 'StackDemo'
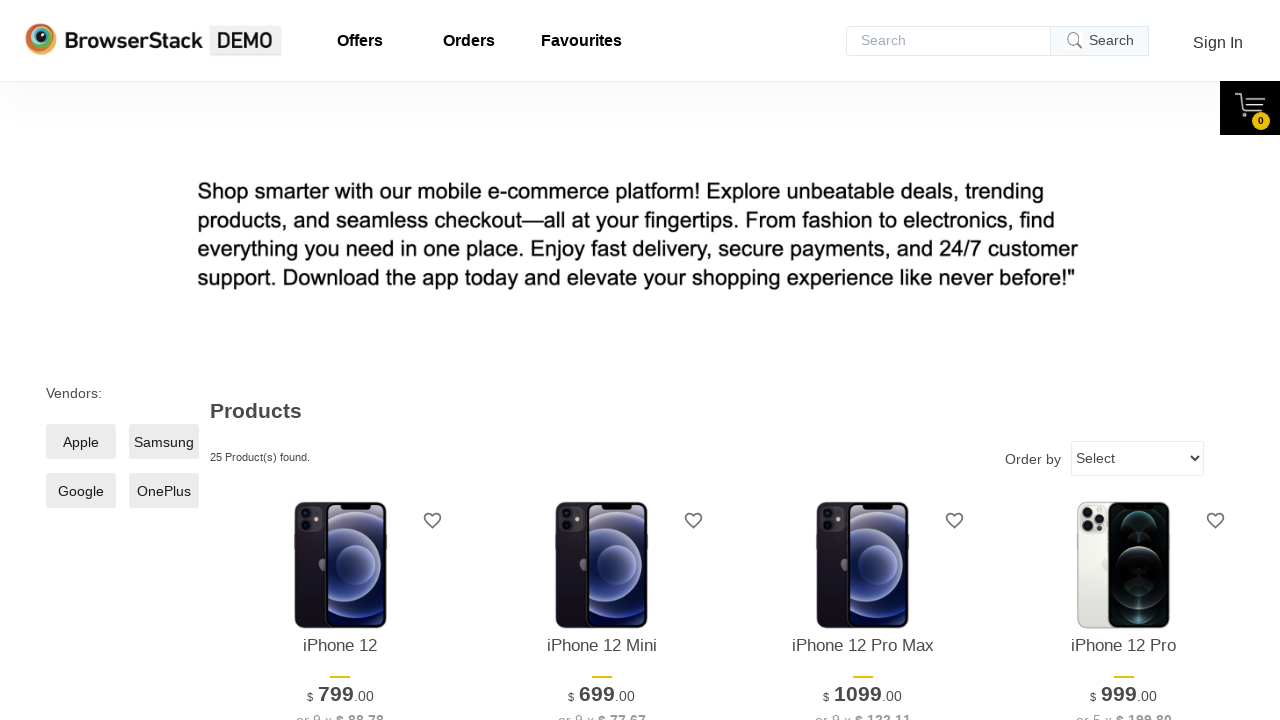

iPhone 12 product element became visible
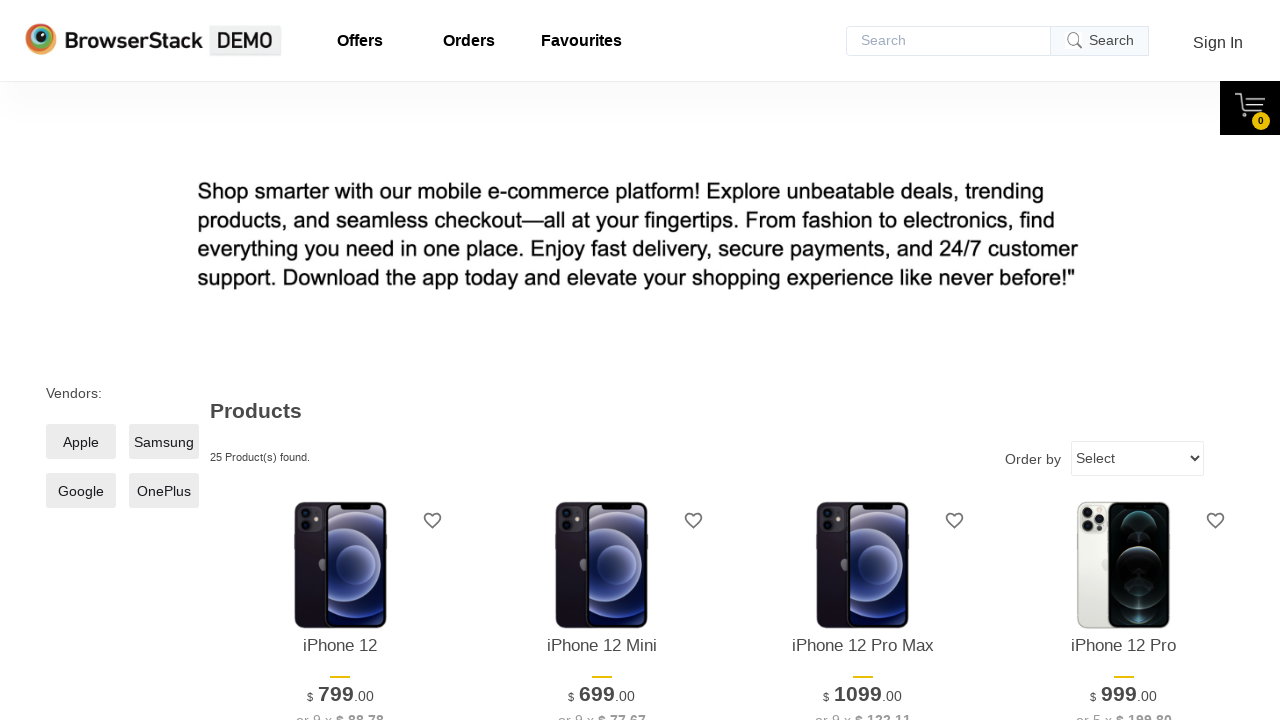

Retrieved product name from page: 'iPhone 12'
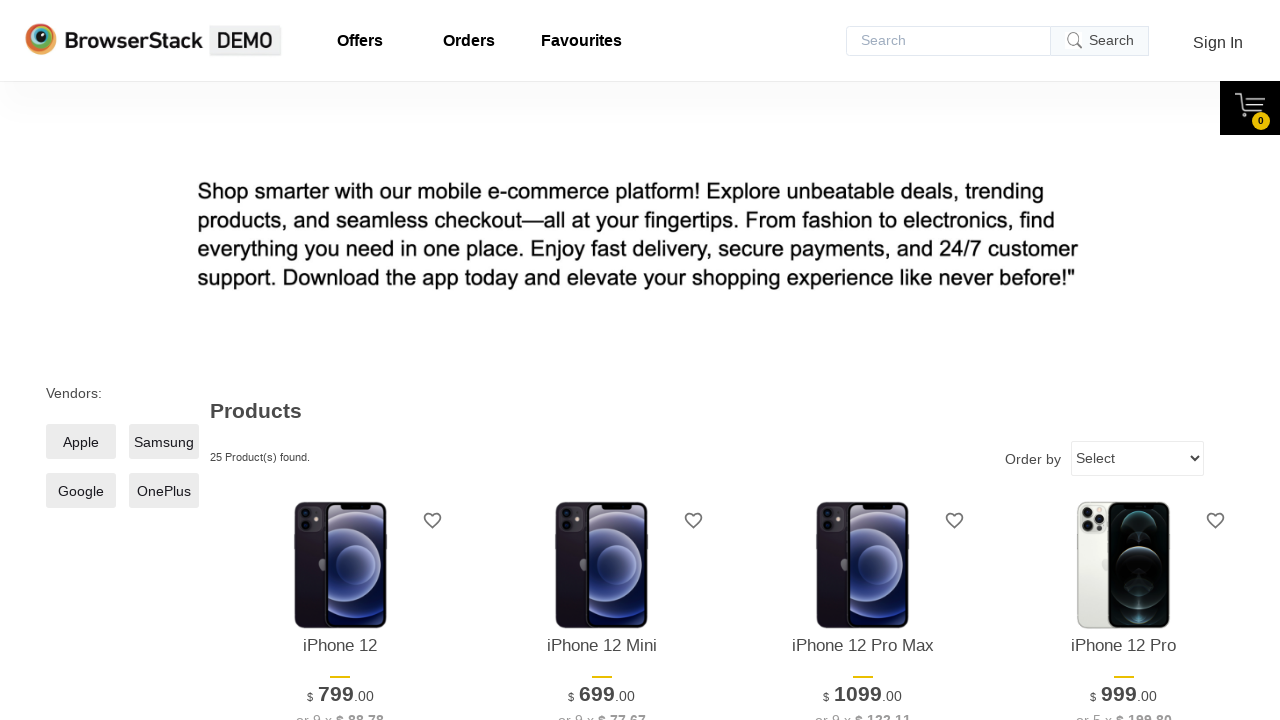

Add to cart button became visible
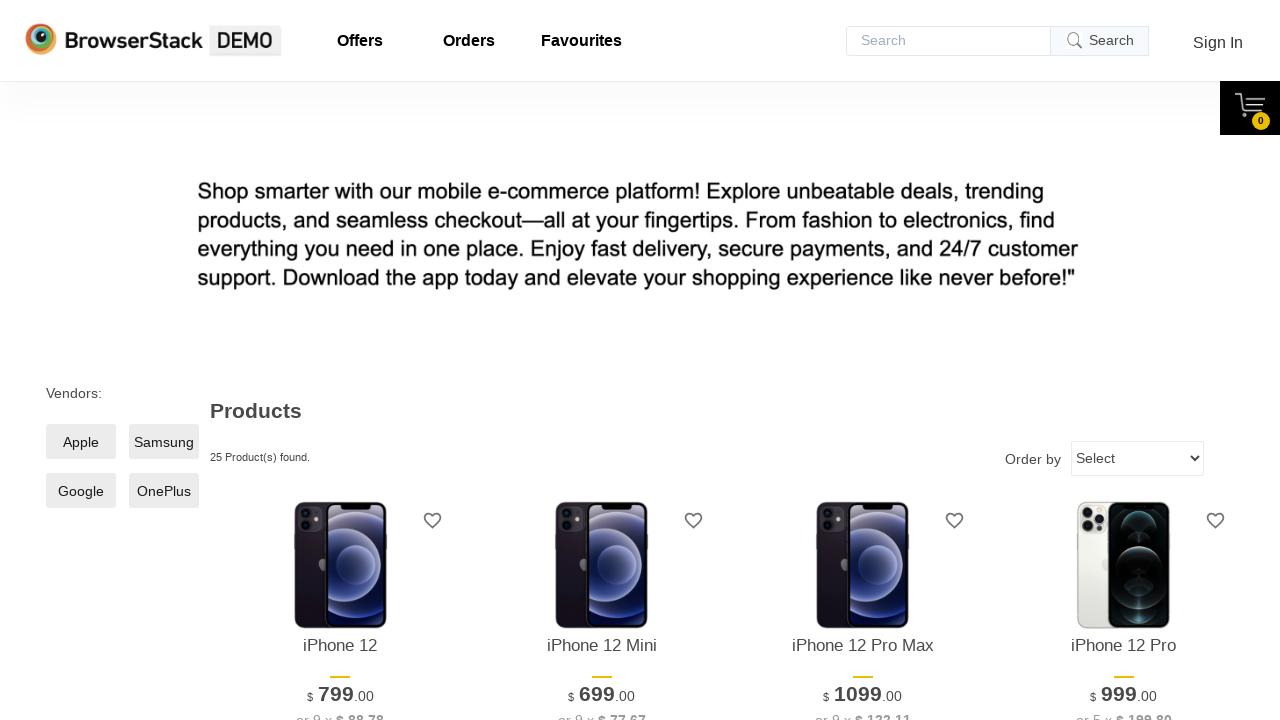

Clicked Add to cart button for iPhone 12 at (340, 361) on xpath=//*[@id="1"]/div[4]
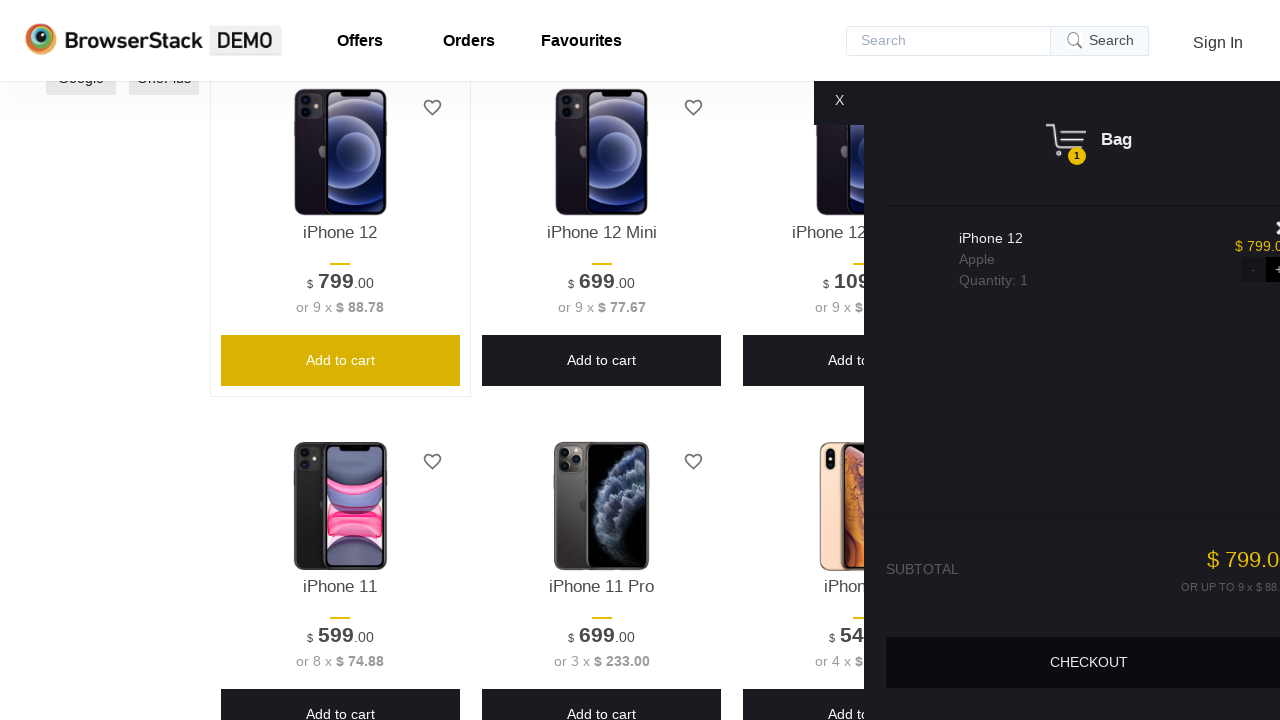

Cart pane became visible
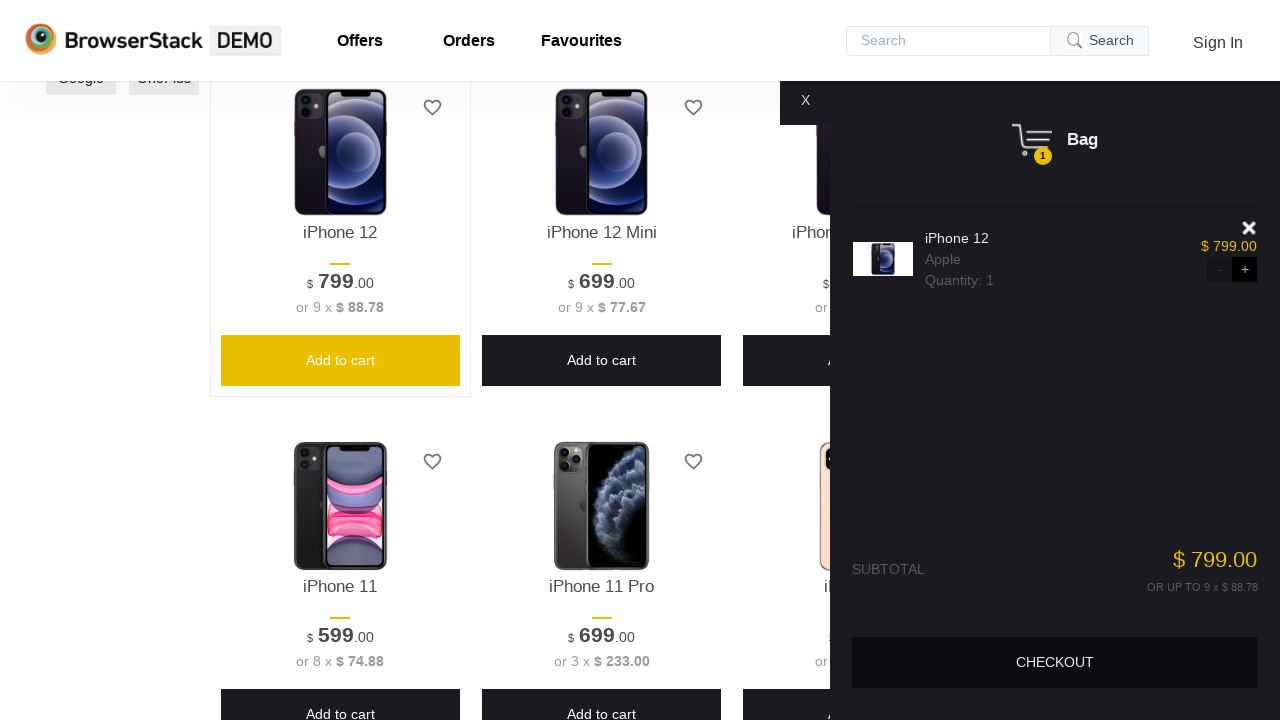

Product name in cart became visible
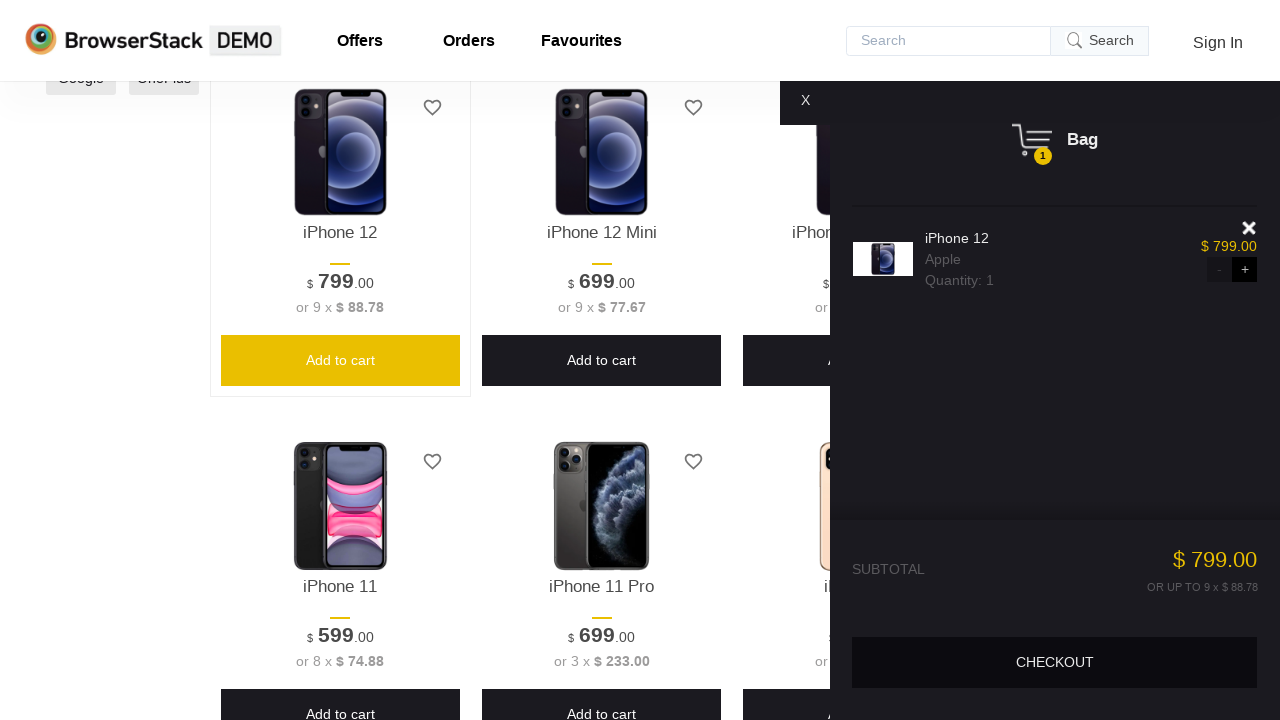

Retrieved product name from cart: 'iPhone 12'
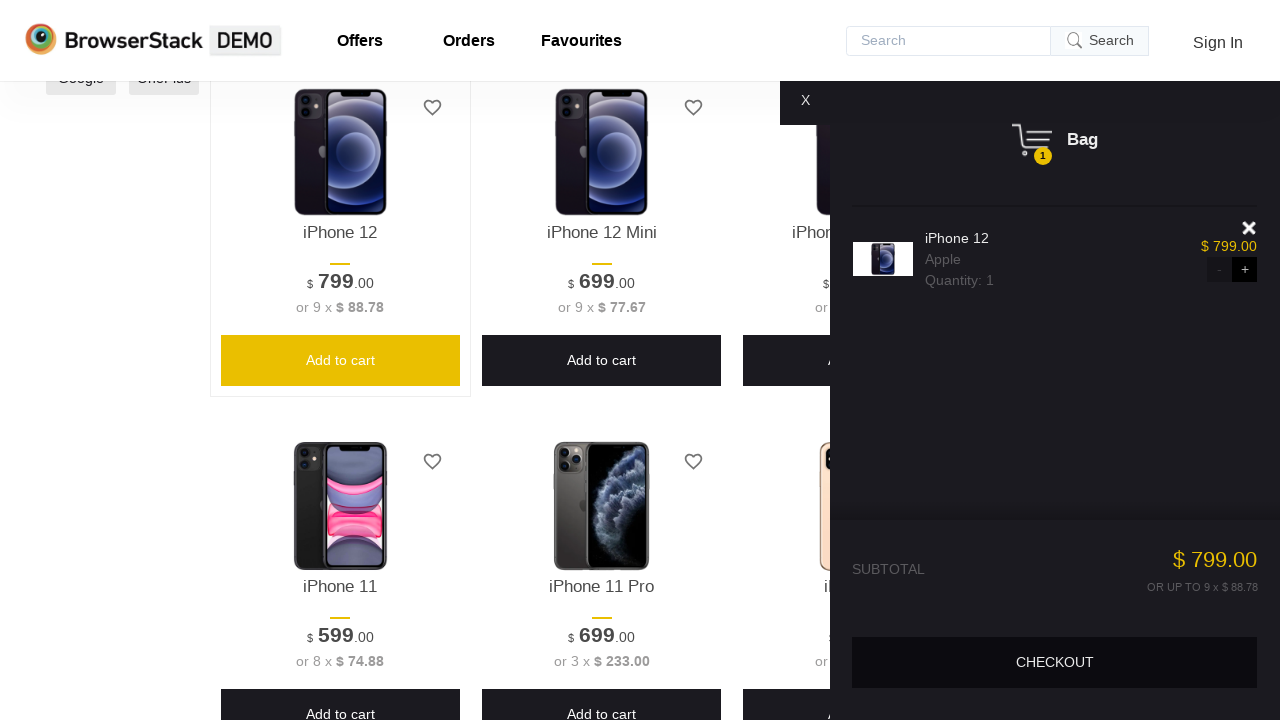

Verified iPhone 12 product was successfully added to cart ('iPhone 12')
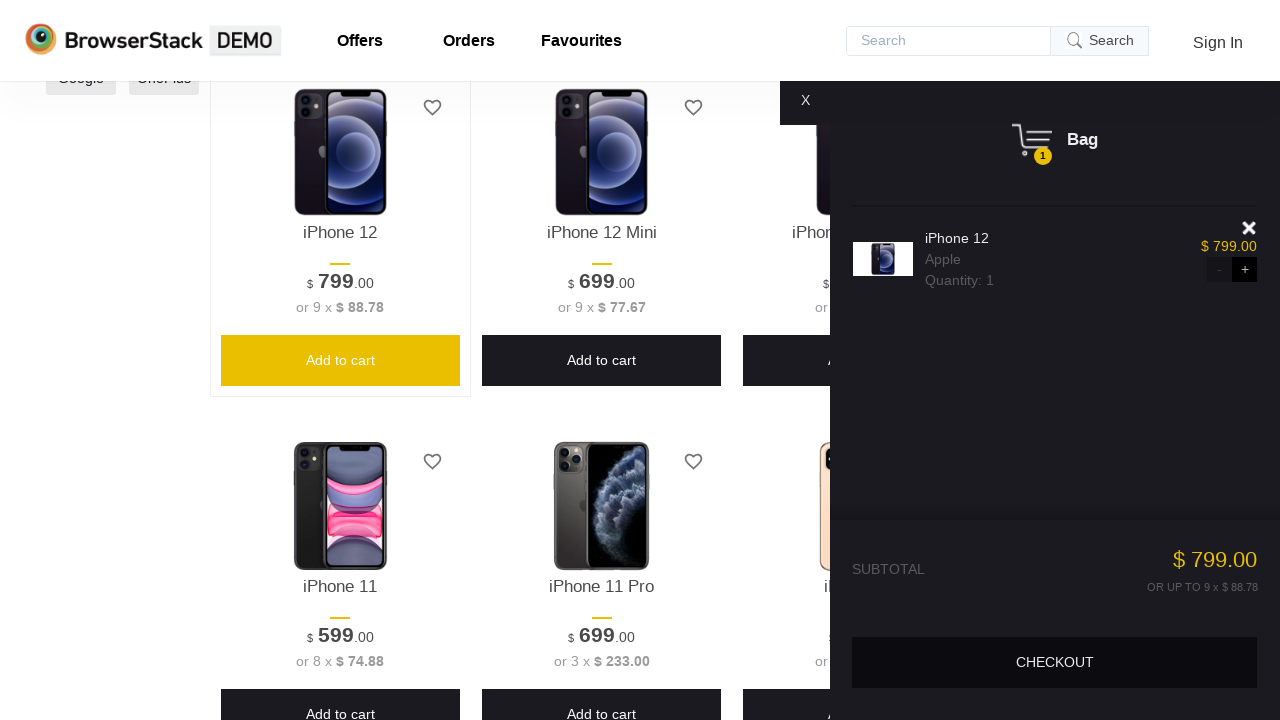

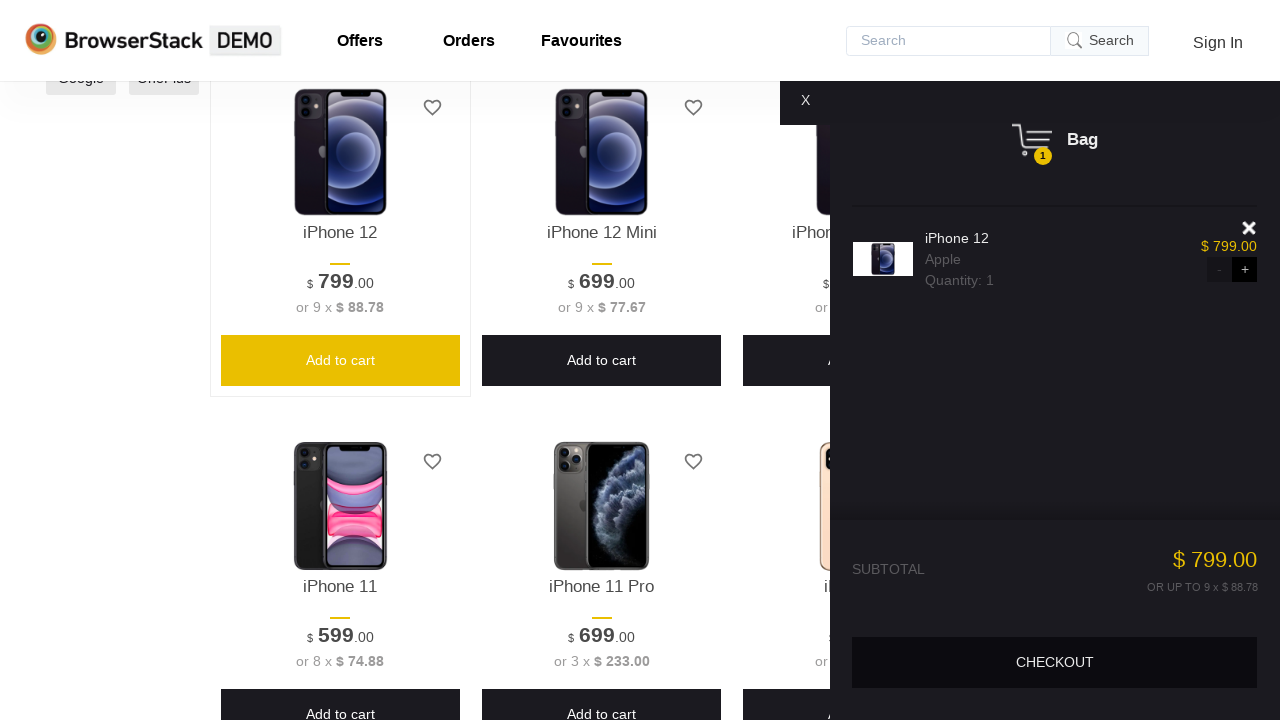